Tests that the About page displays company information content including words like "şirket", "misyon", "vizyon", or "değerler"

Starting URL: https://egundem.com/hakkimizda

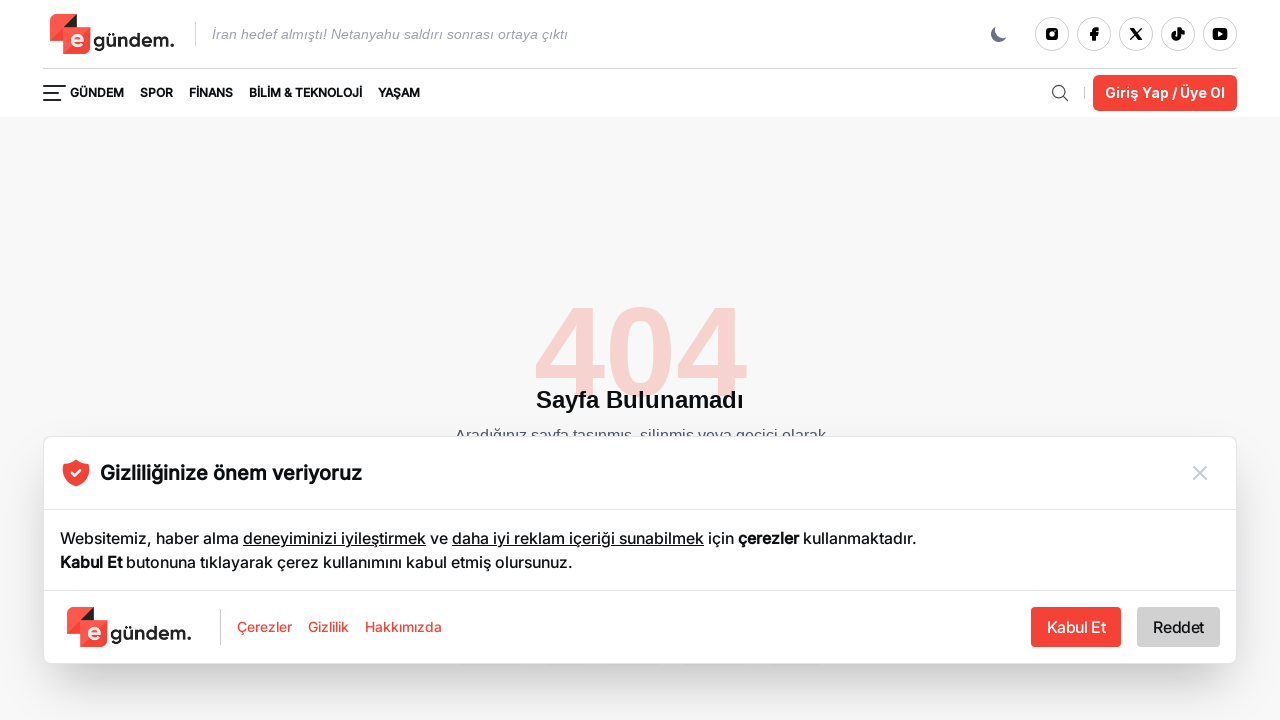

Waited for page to reach domcontentloaded state
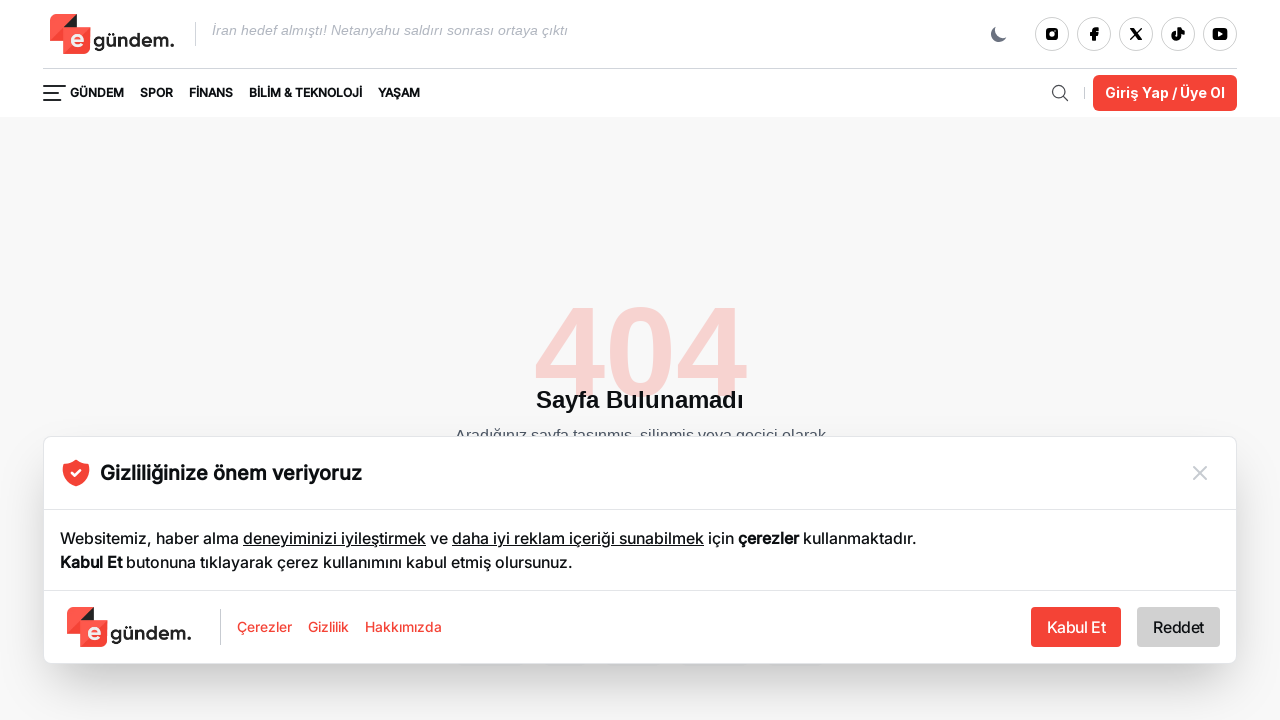

Waited for content sections (section, article, or p) to become visible
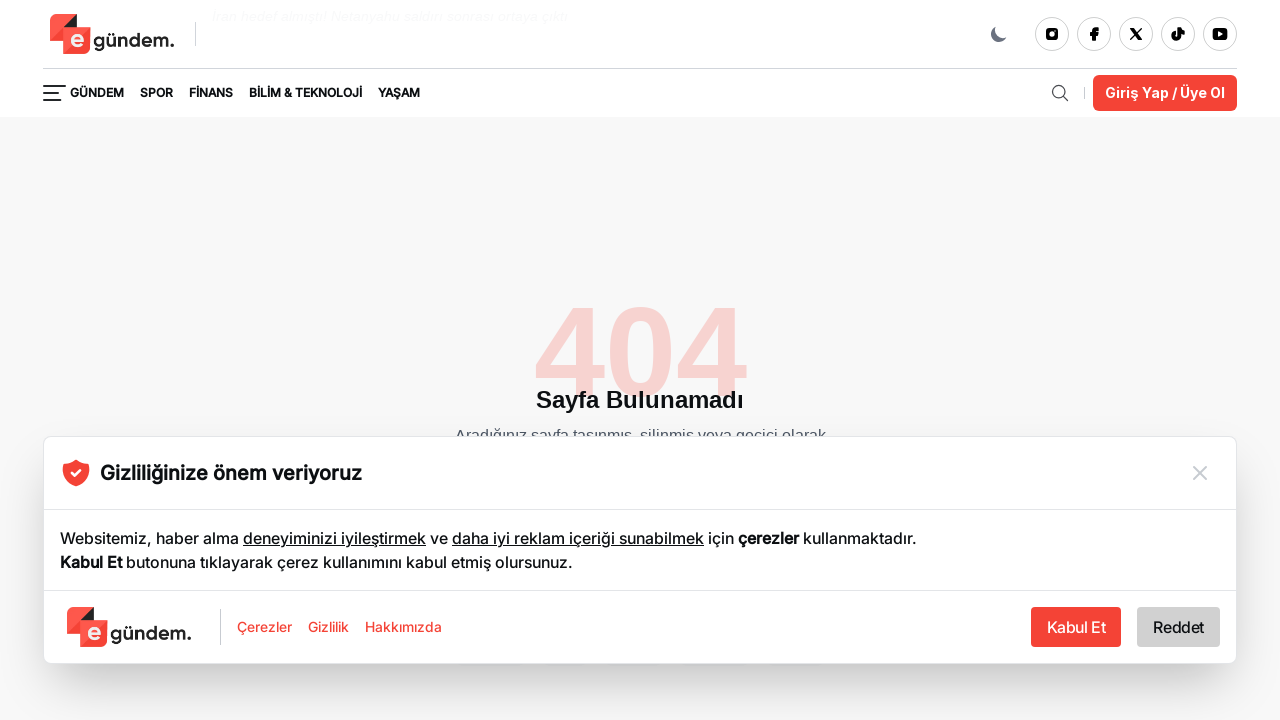

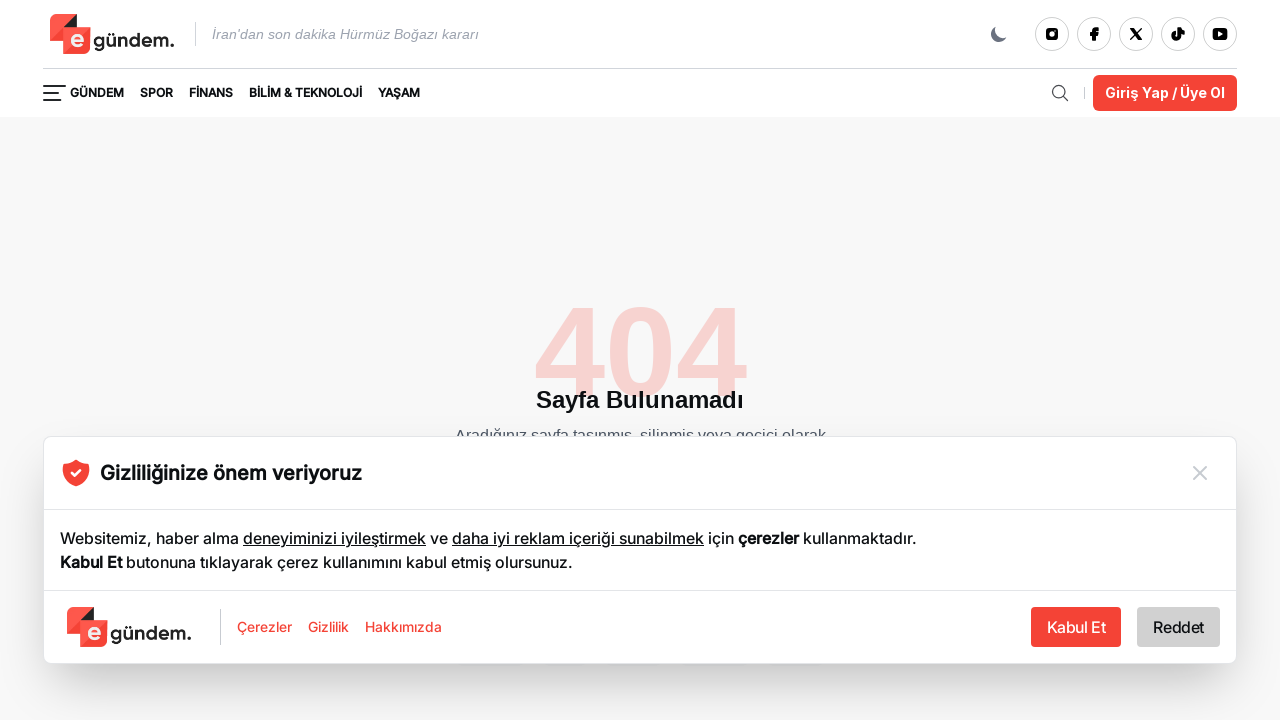